Tests JavaScript alert handling by clicking a button that triggers an alert and accepting the dialog

Starting URL: https://testpages.eviltester.com/styled/alerts/alert-test.html

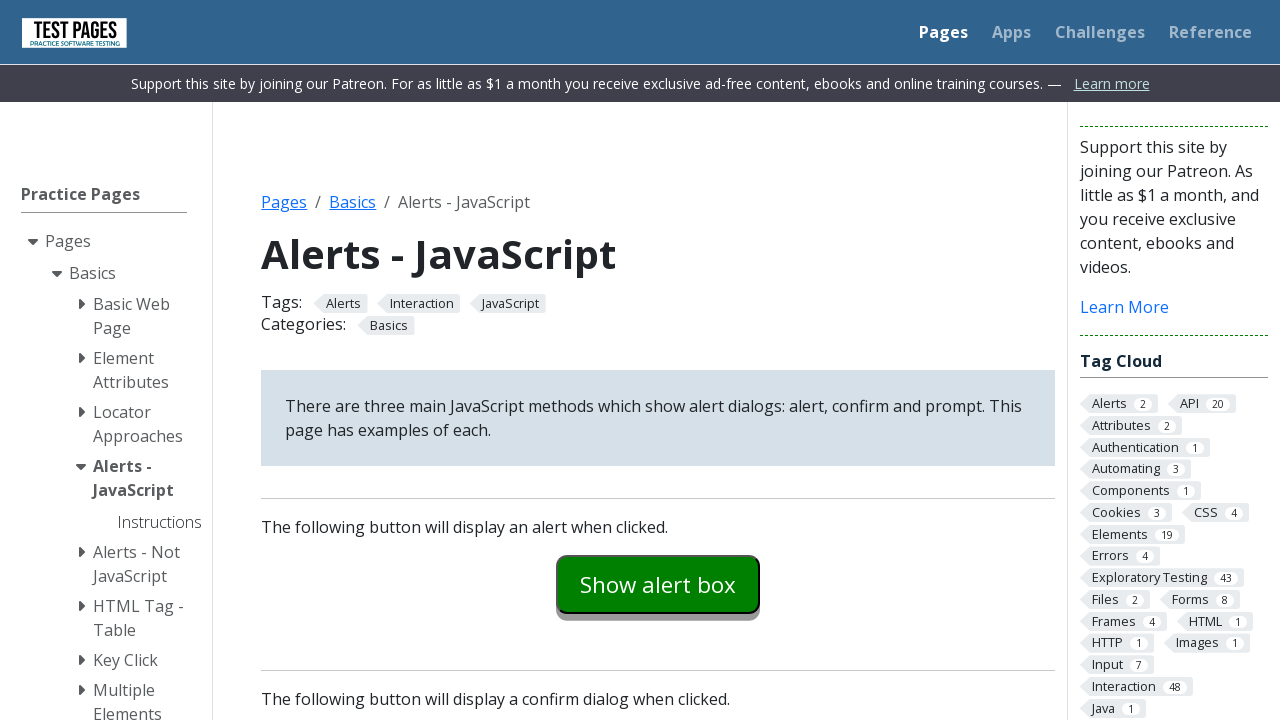

Set up dialog handler to accept alerts
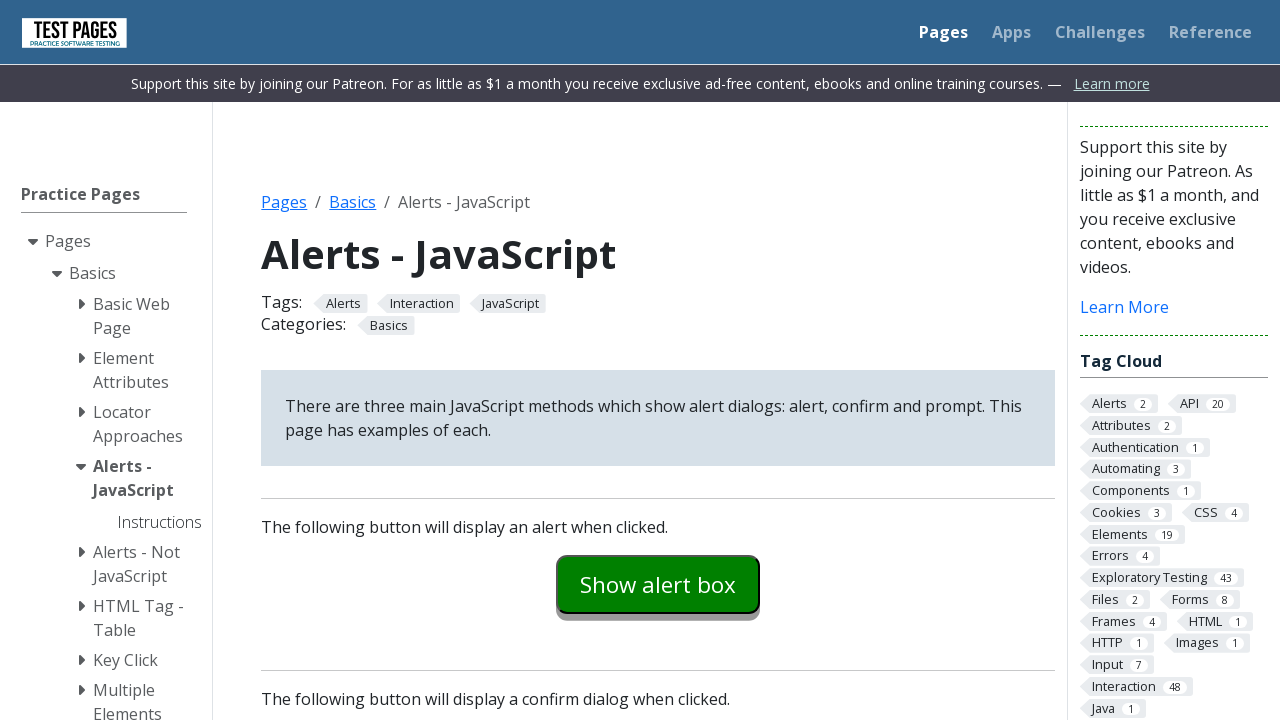

Clicked button that triggers alert at (658, 584) on #alertexamples
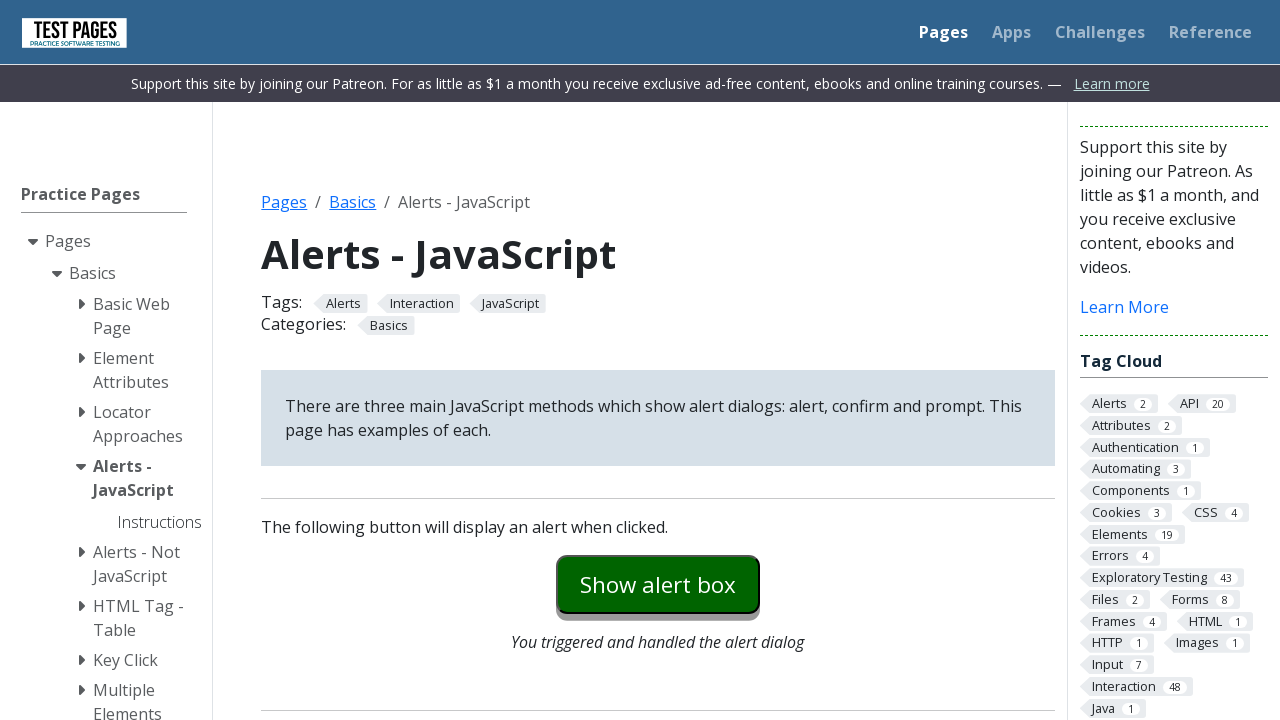

Waited for dialog to be handled
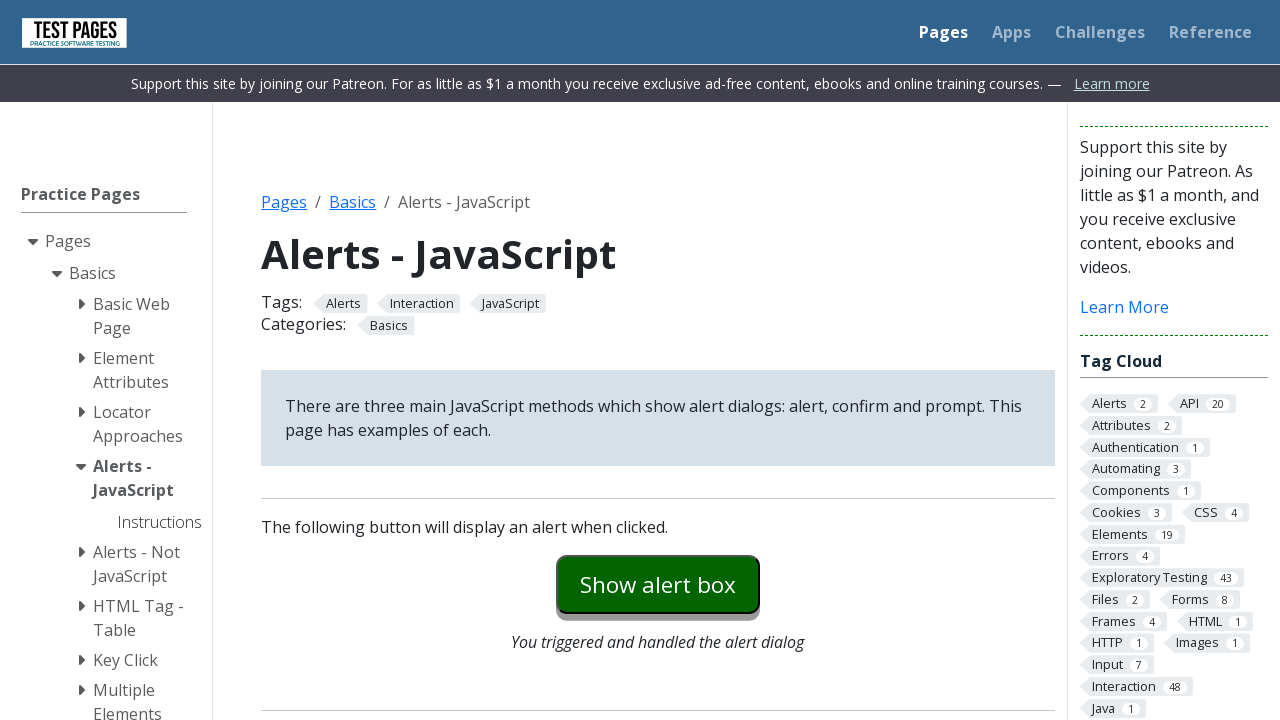

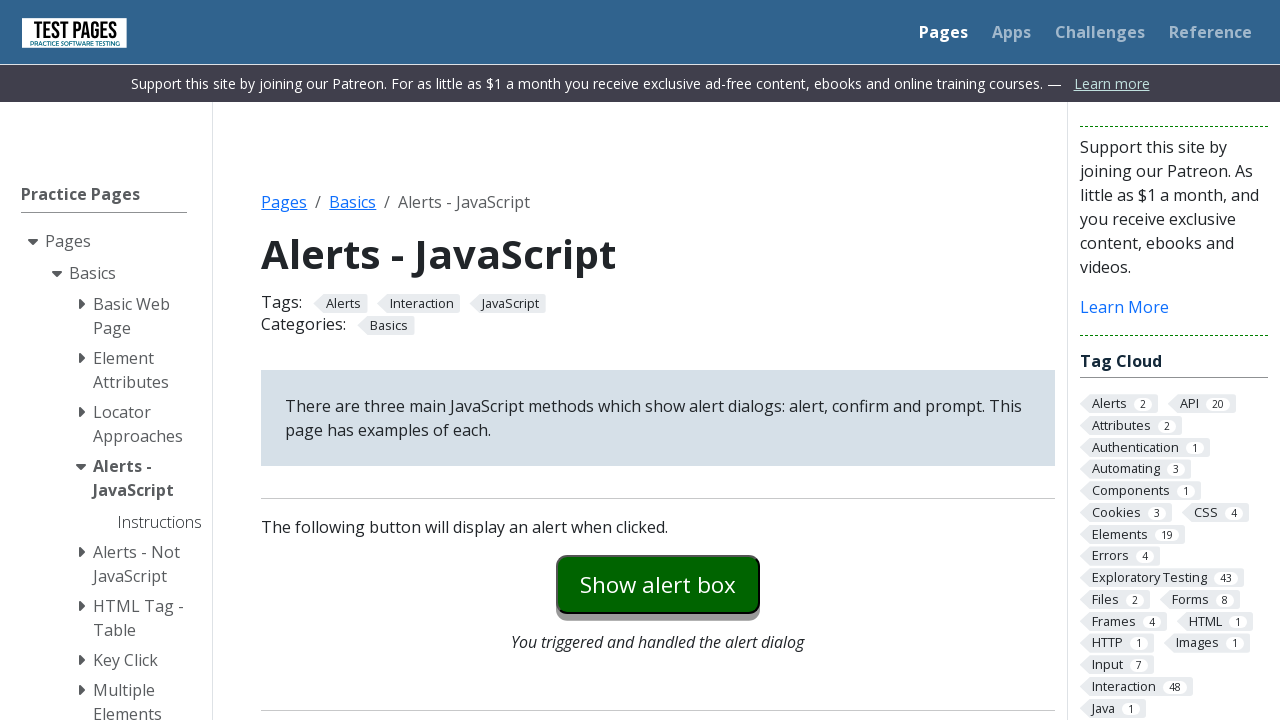